Tests interaction with a dynamically appearing button that becomes visible after a delay on the page

Starting URL: https://demoqa.com/dynamic-properties

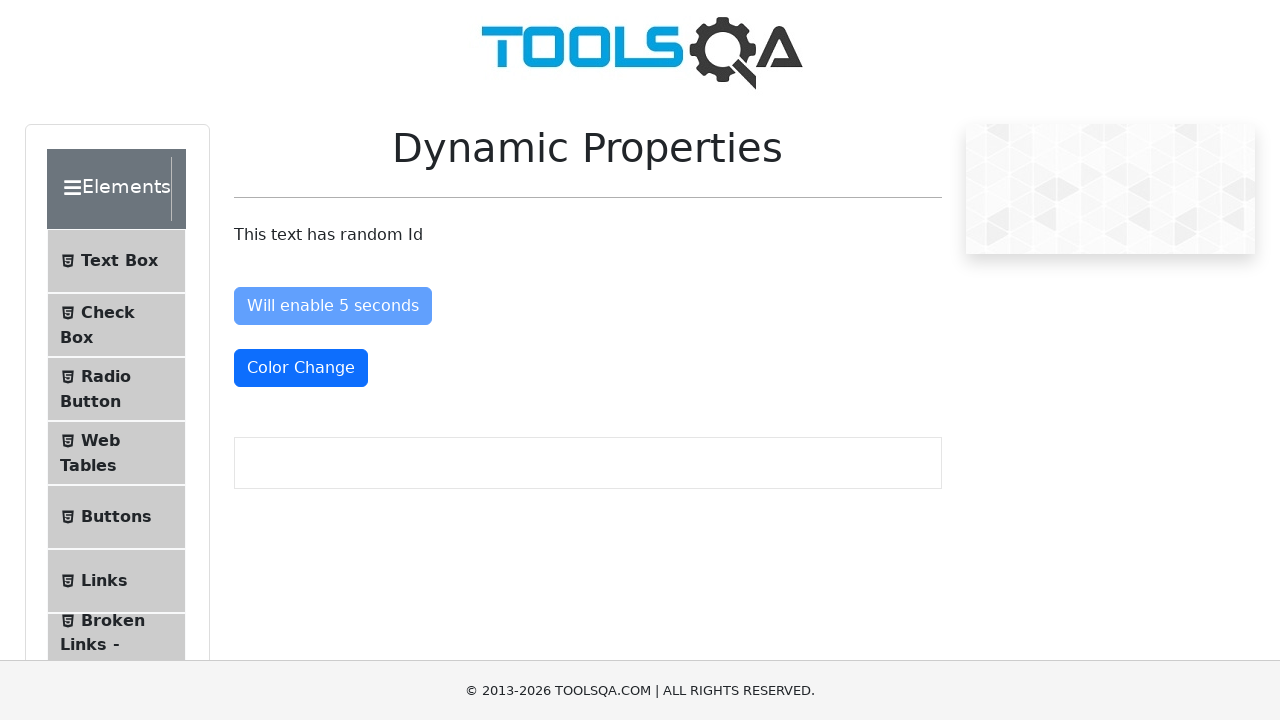

Clicked the dynamically appearing button that becomes visible after 5 seconds at (338, 430) on button#visibleAfter
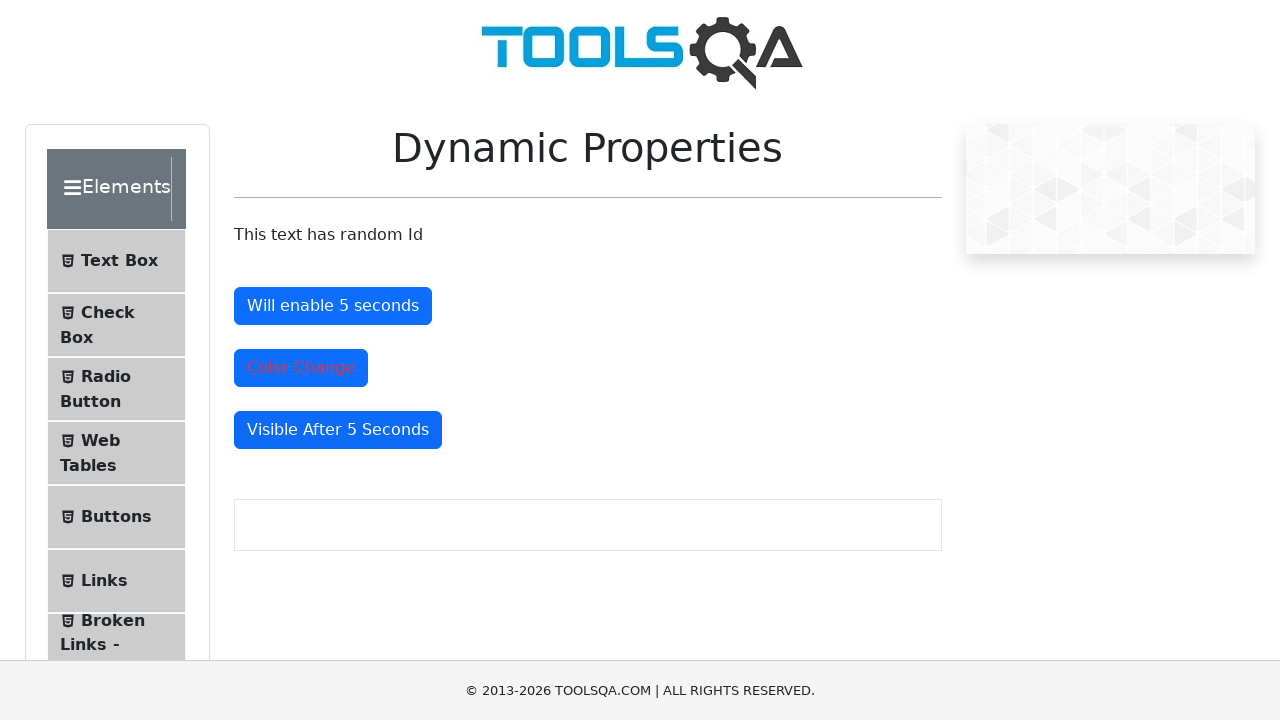

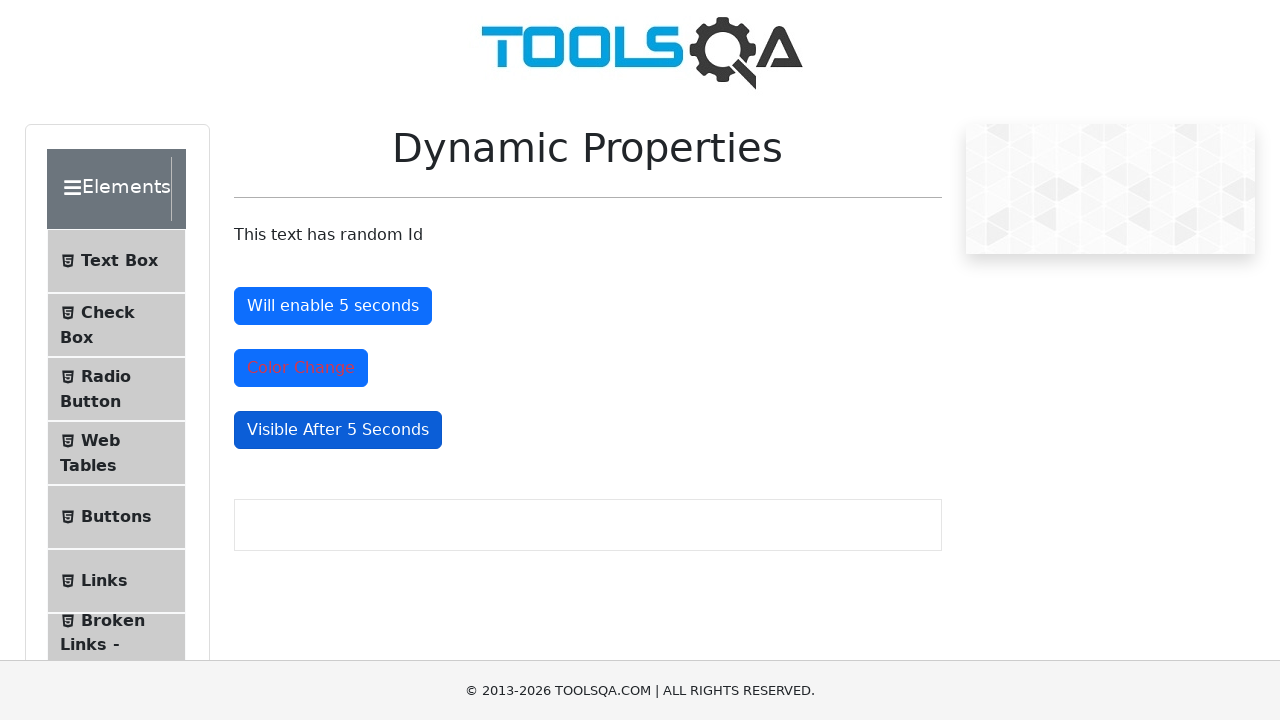